Tests button click functionality on a practice page by clicking a primary button and verifying that a welcome message div appears with text content.

Starting URL: https://www.tutorialspoint.com/selenium/practice/buttons.php

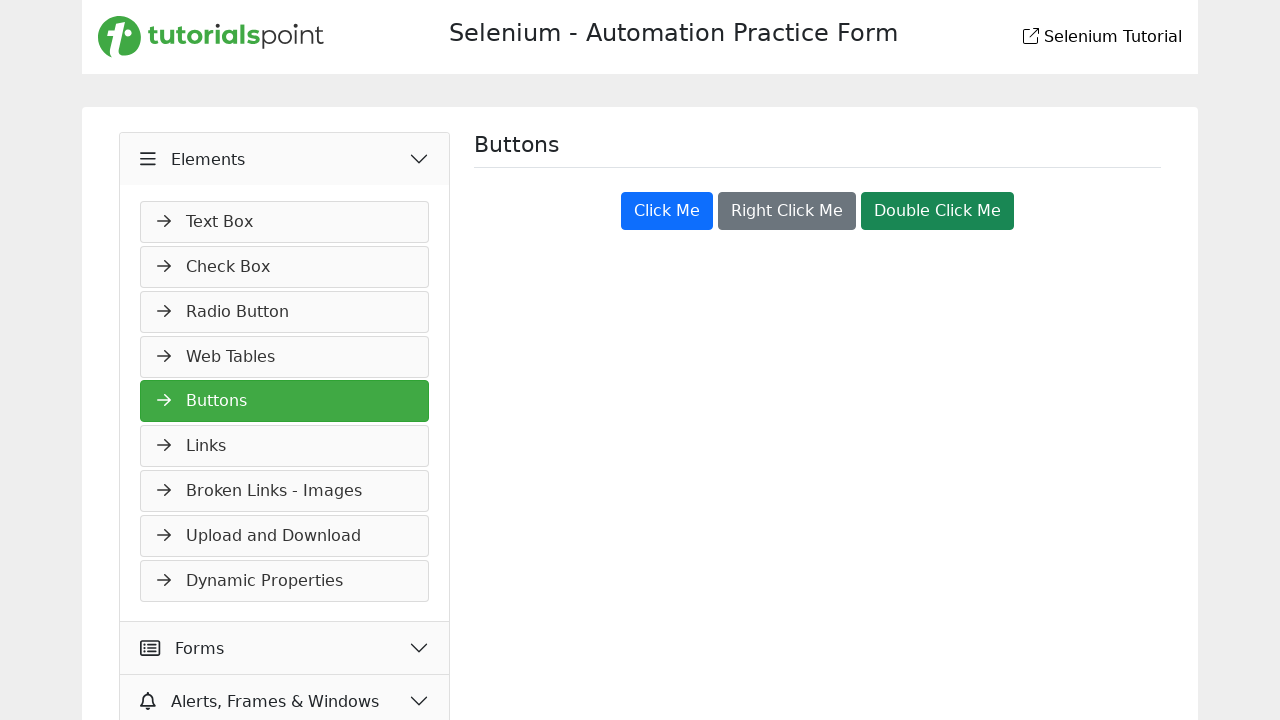

Clicked the primary button at (667, 211) on .btn-primary
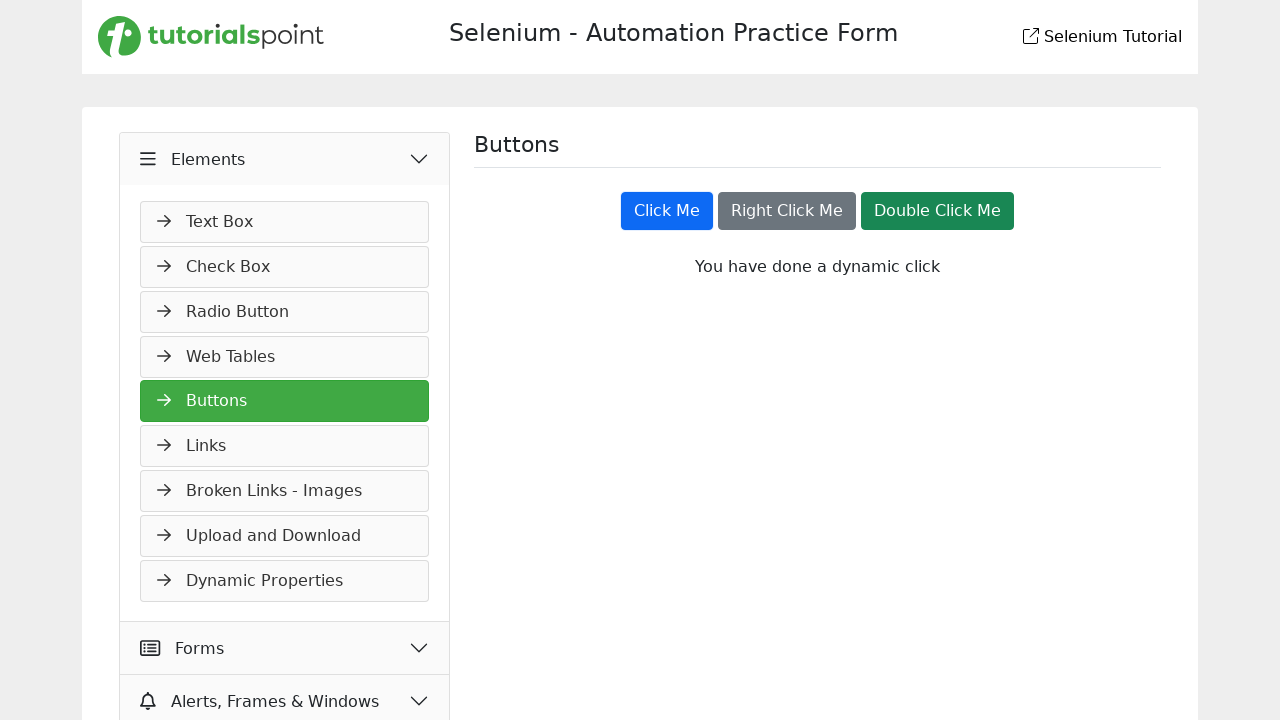

Welcome div appeared and loaded
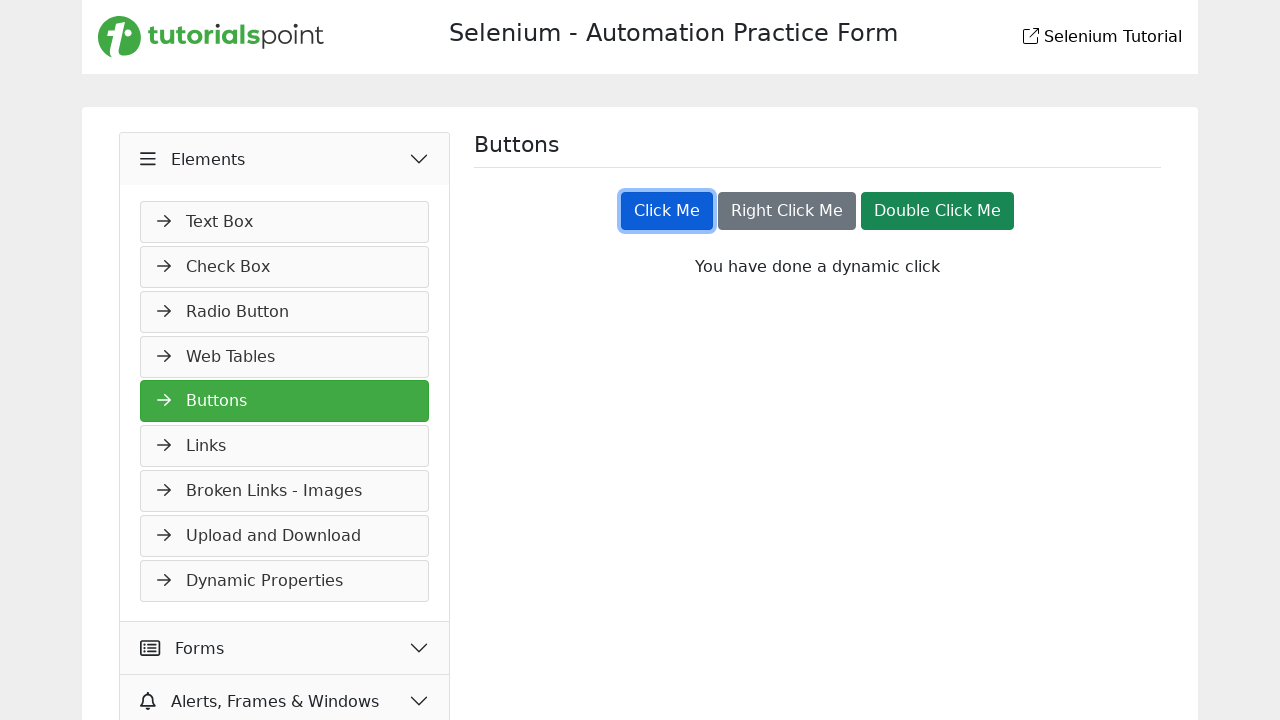

Retrieved text content from welcome div
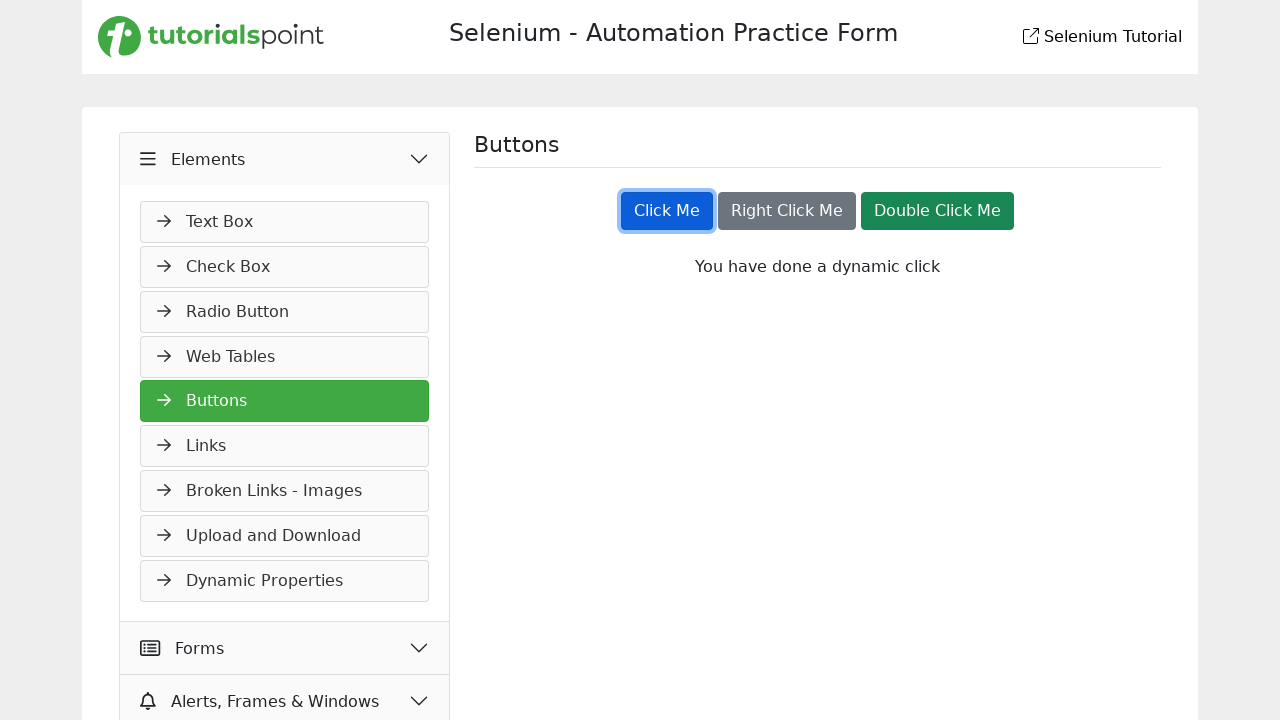

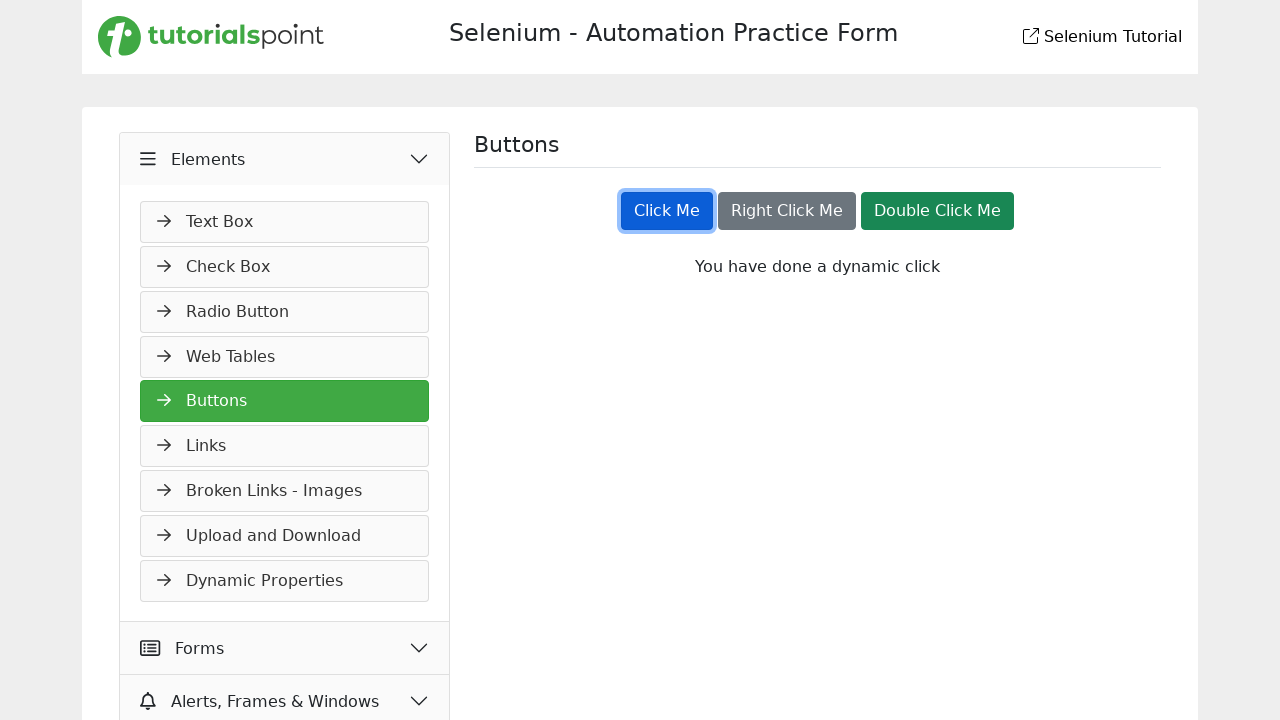